Submits mathematical code to the Magma Calculator web interface, waits for computation, and retrieves the result

Starting URL: http://magma.maths.usyd.edu.au/calc/

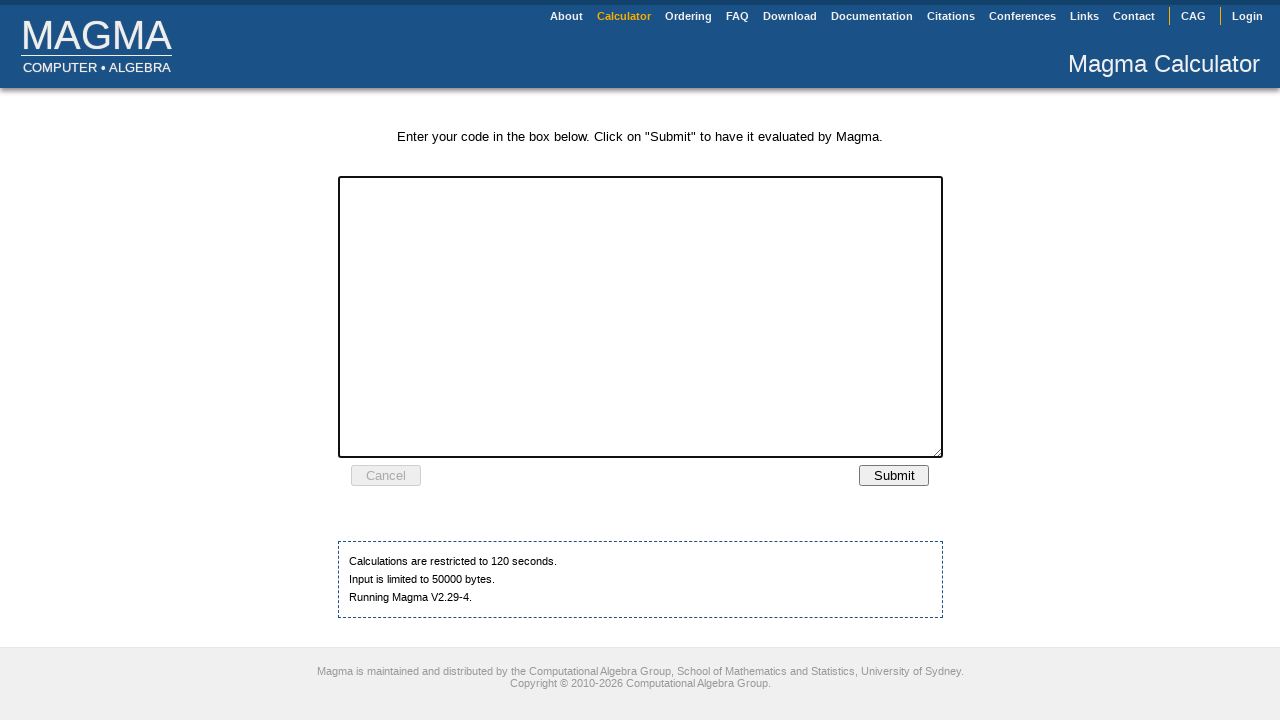

Located and cleared the Magma code input box on #input
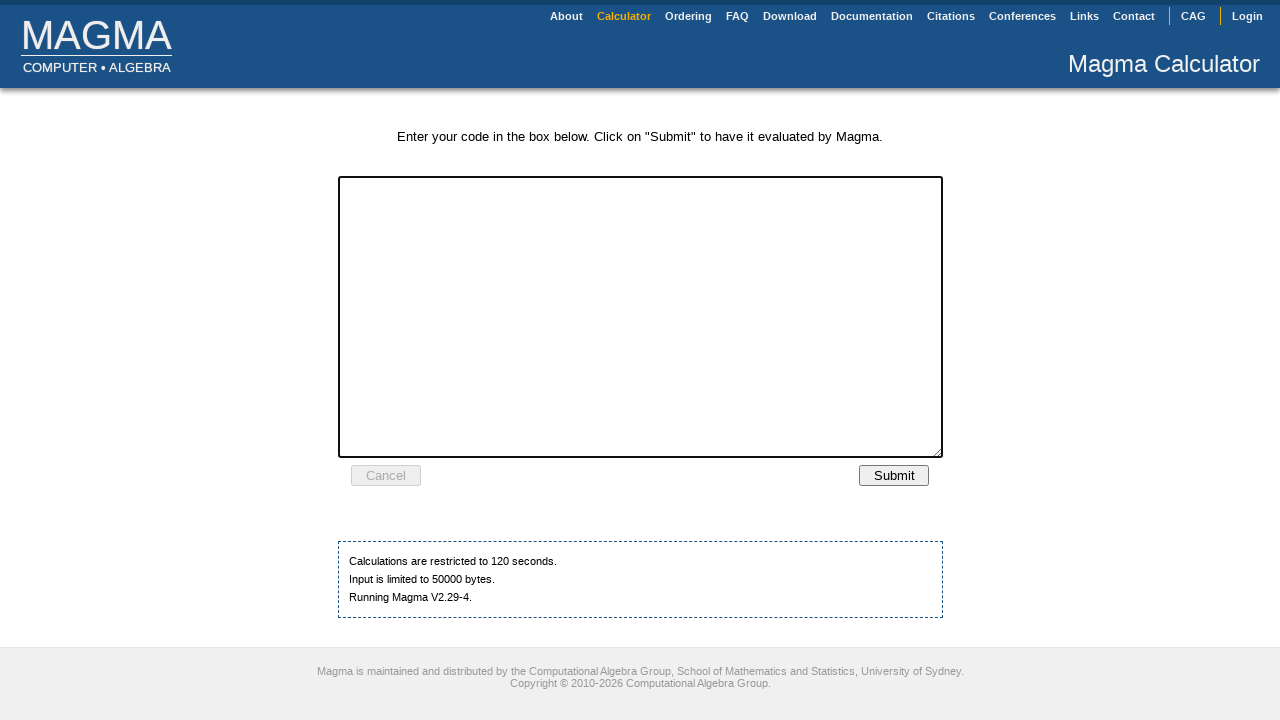

Filled input box with mathematical Magma code for hyperelliptic curve analysis on #input
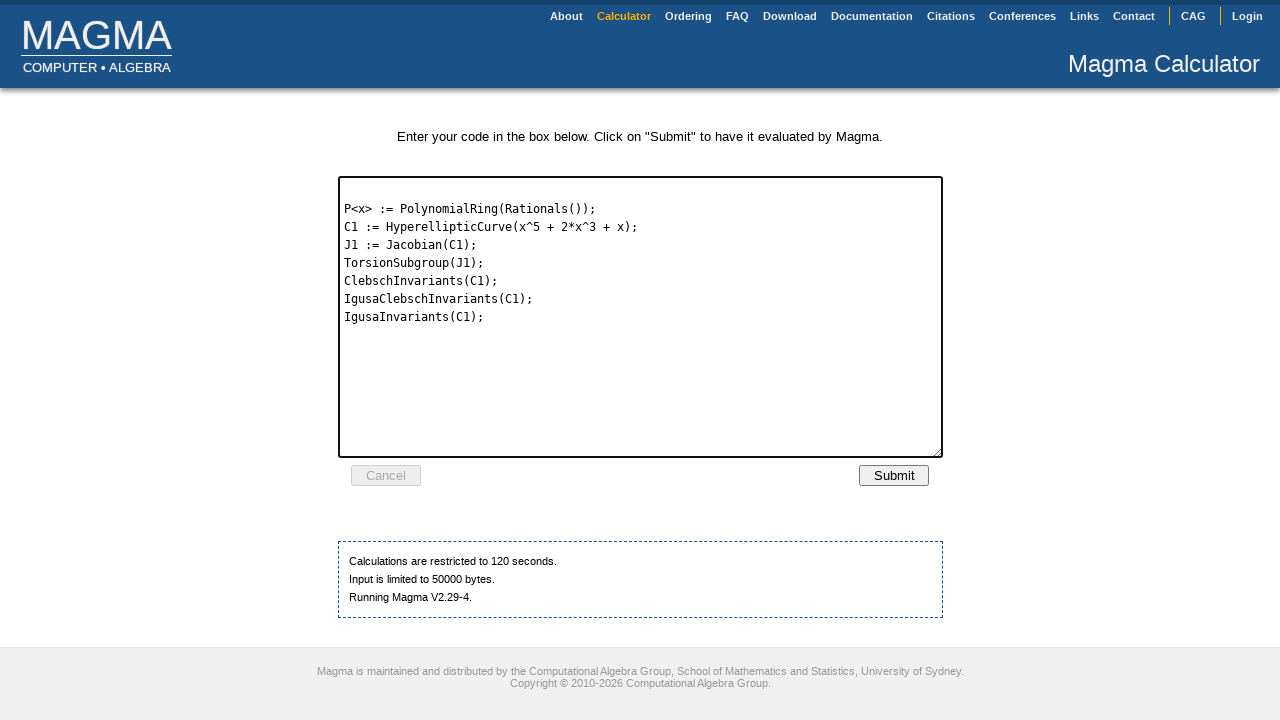

Clicked the Submit button to send code to Magma Calculator at (894, 475) on input[value='Submit']
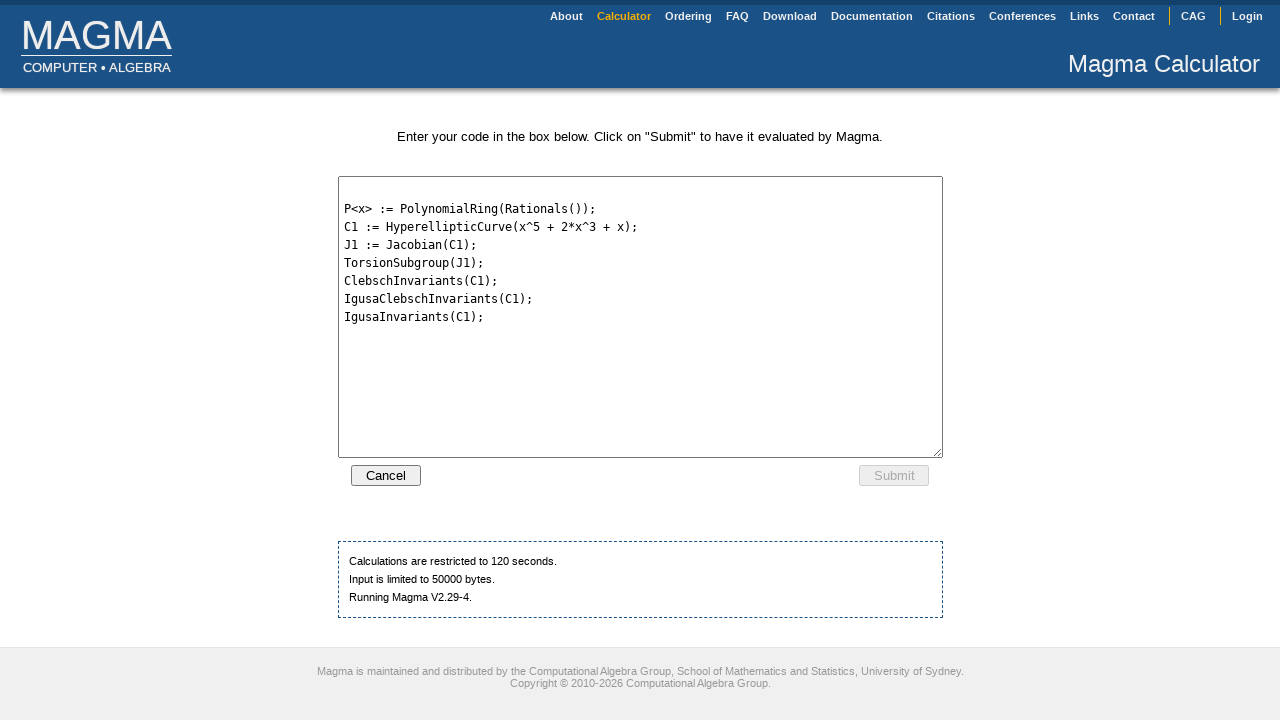

Waited 5 seconds for Magma computation to complete
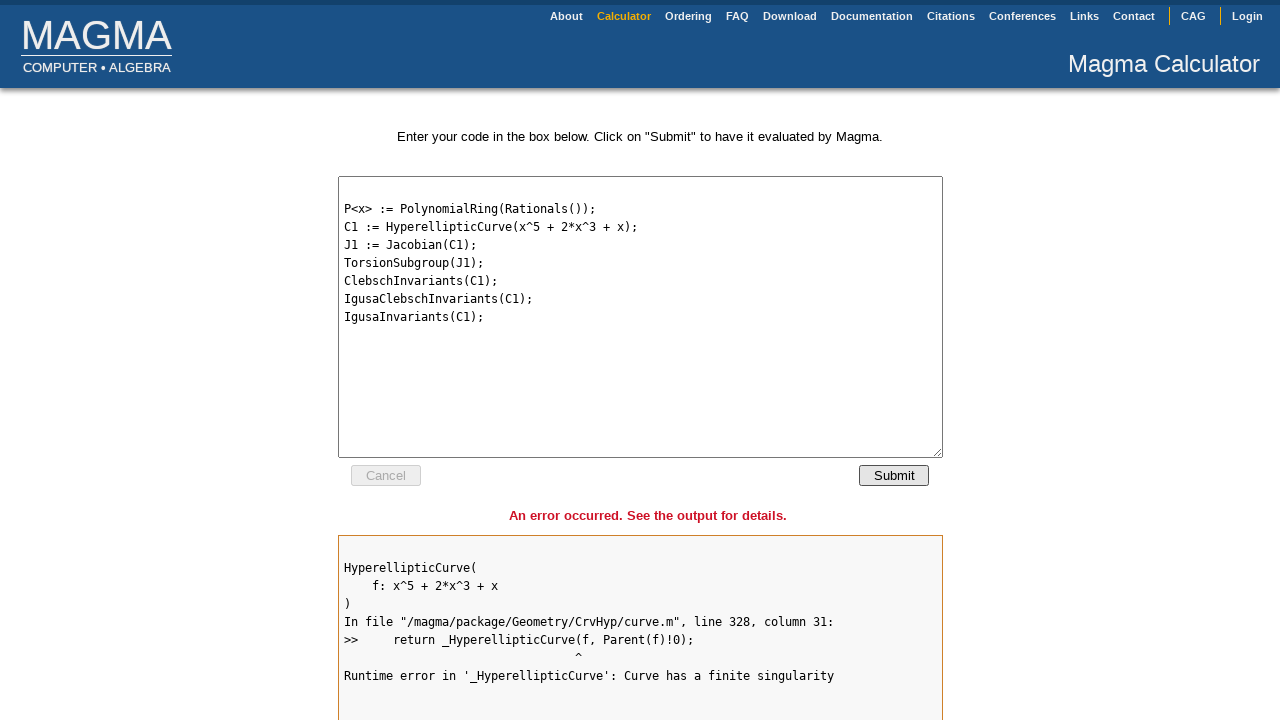

Retrieved result text from the result element
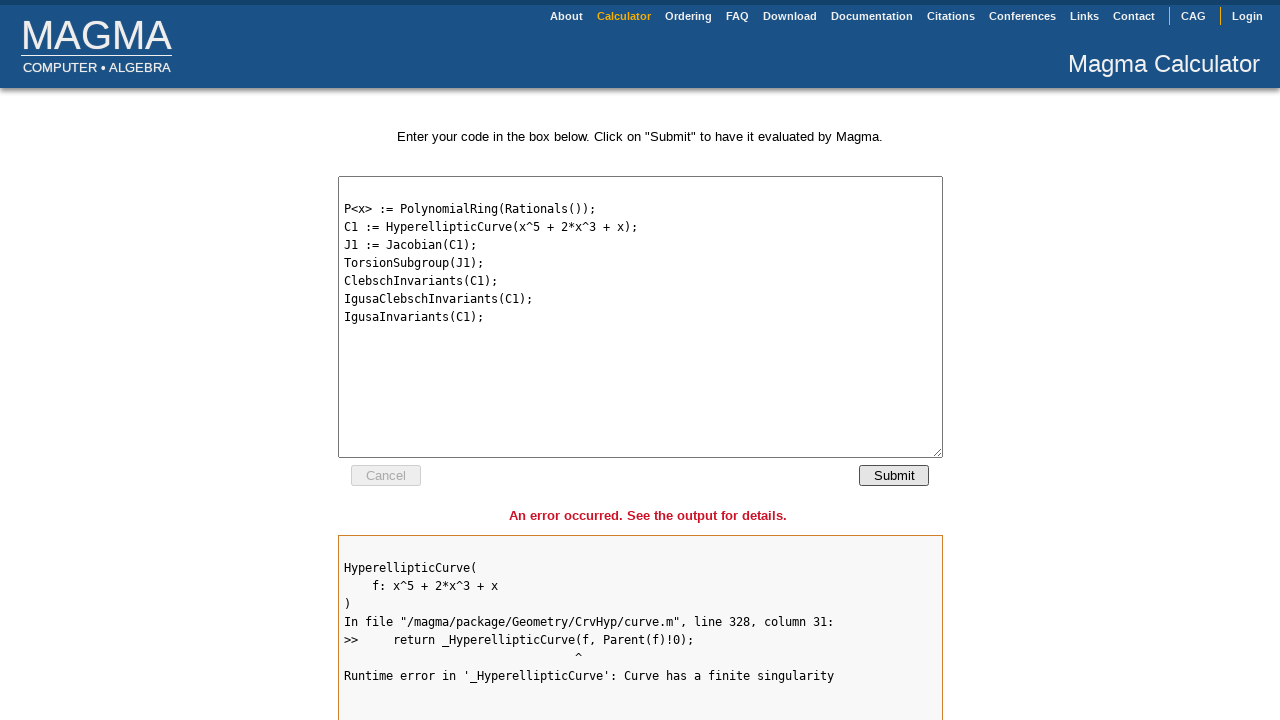

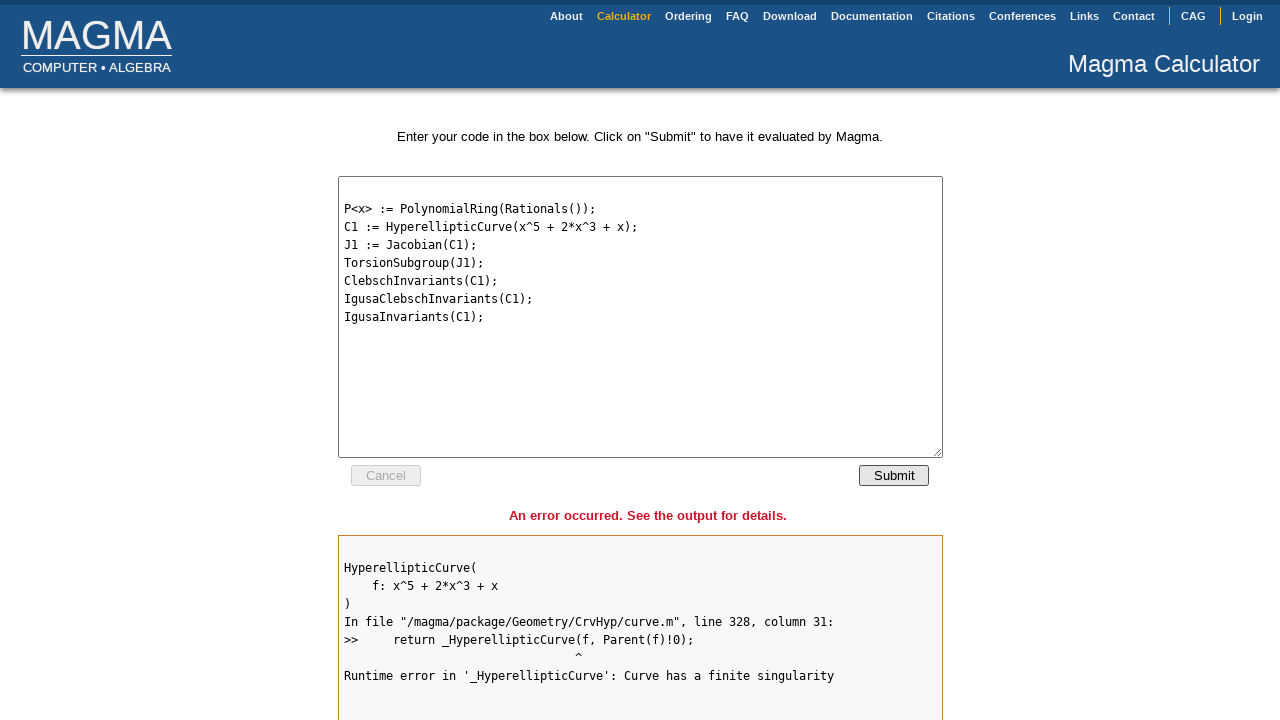